Navigates to the Selenium website and maximizes the browser window to verify the page loads successfully.

Starting URL: https://www.selenium.dev

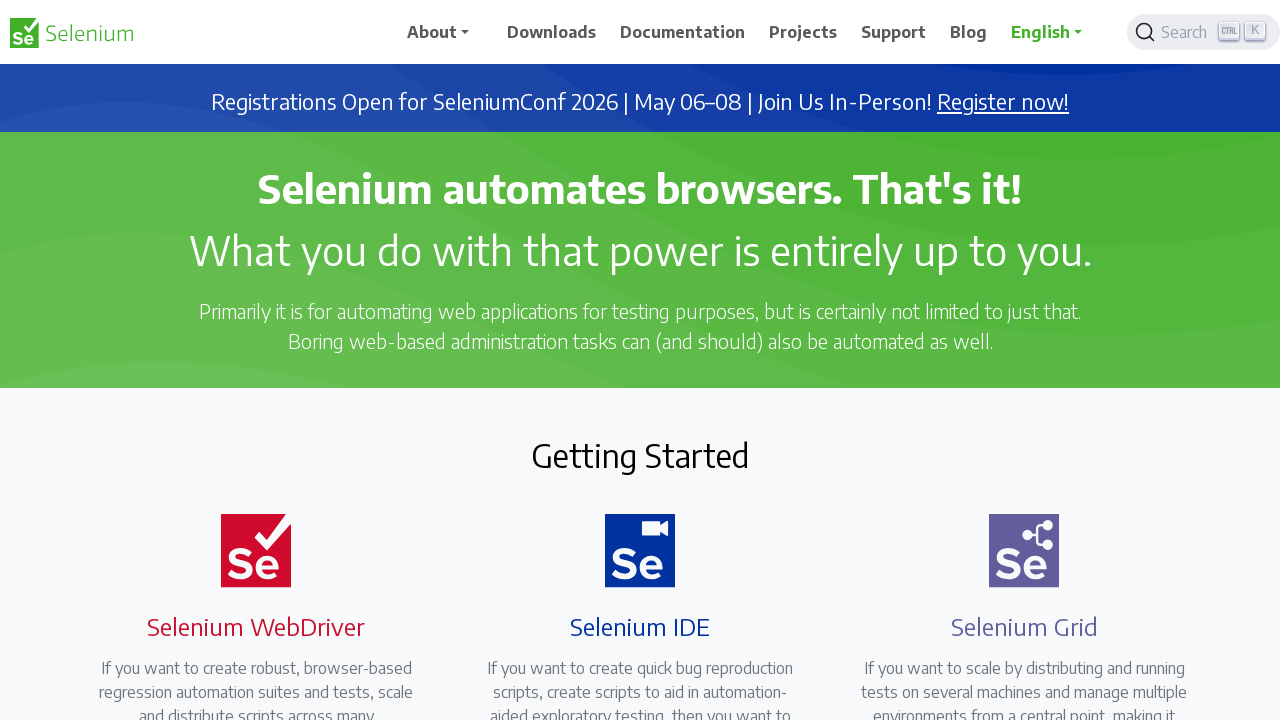

Set viewport size to 1920x1080 to maximize browser window
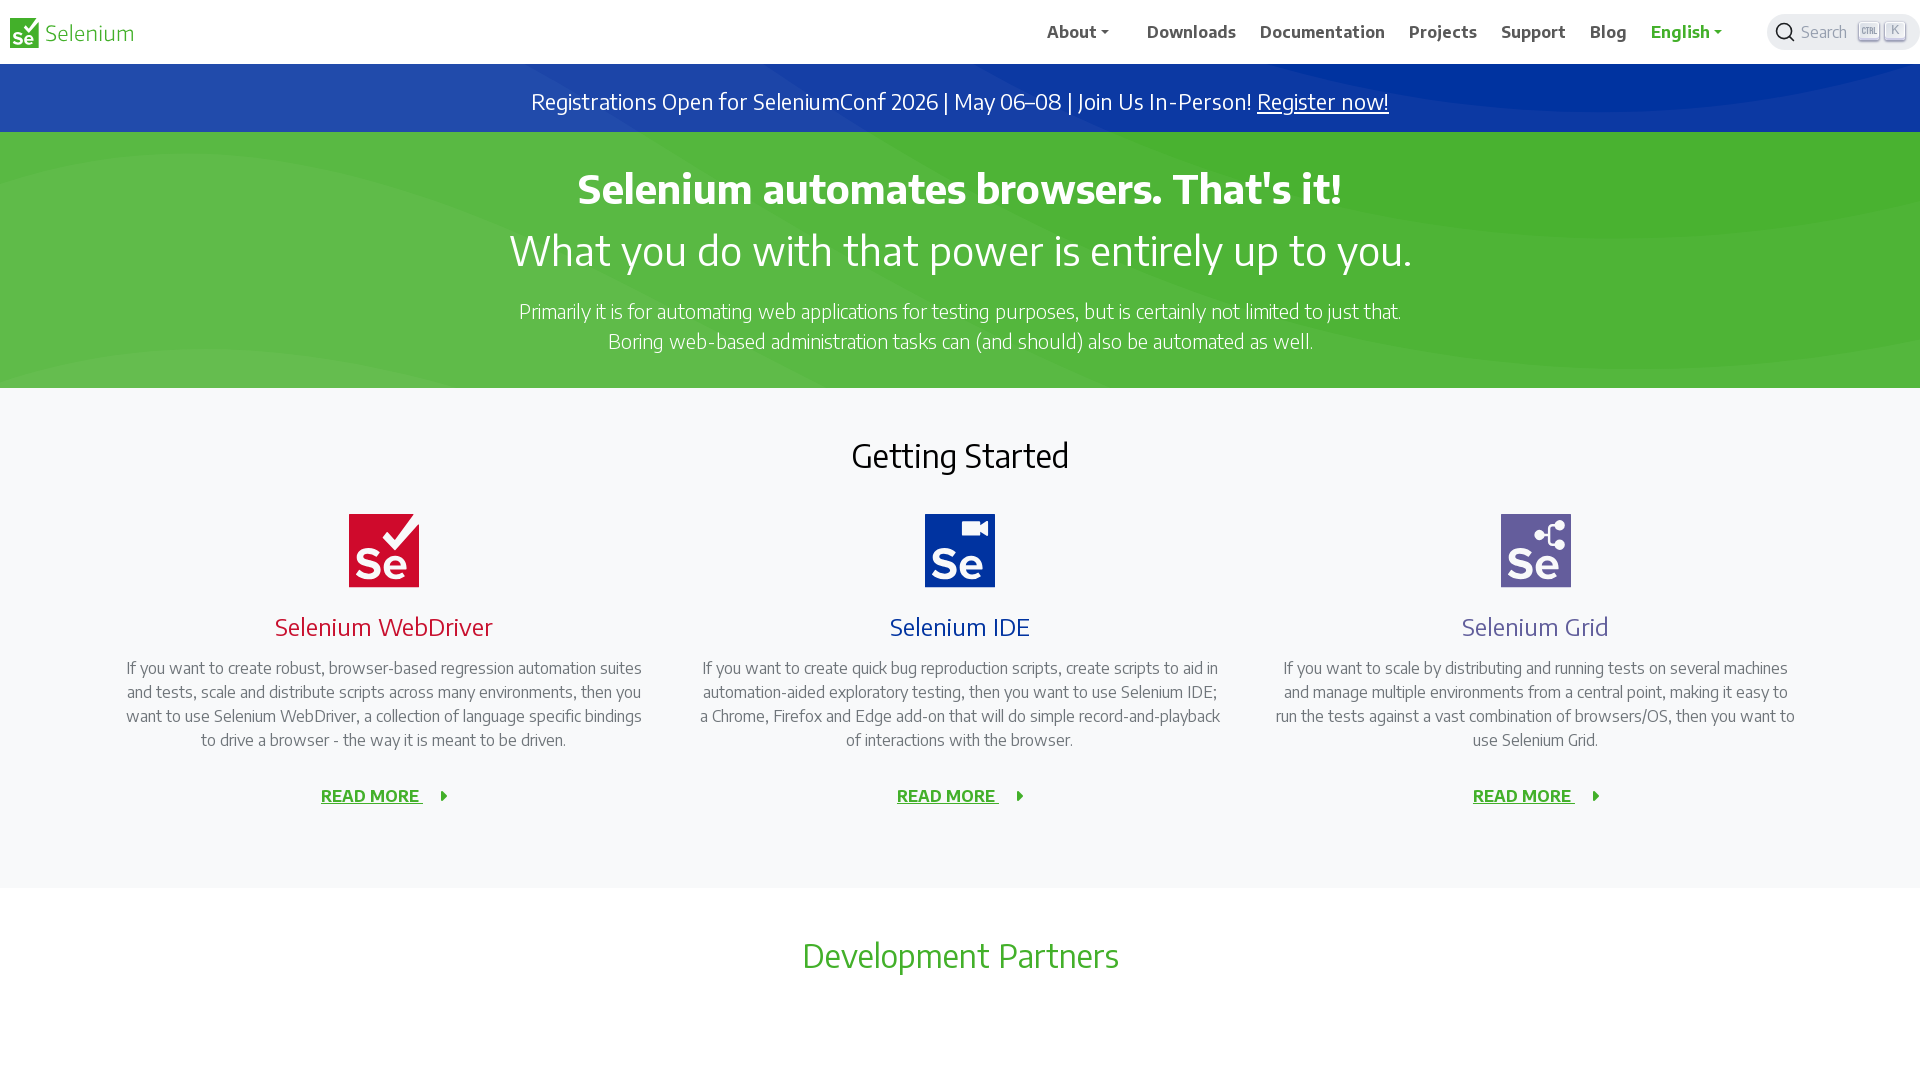

Selenium website loaded successfully with networkidle state
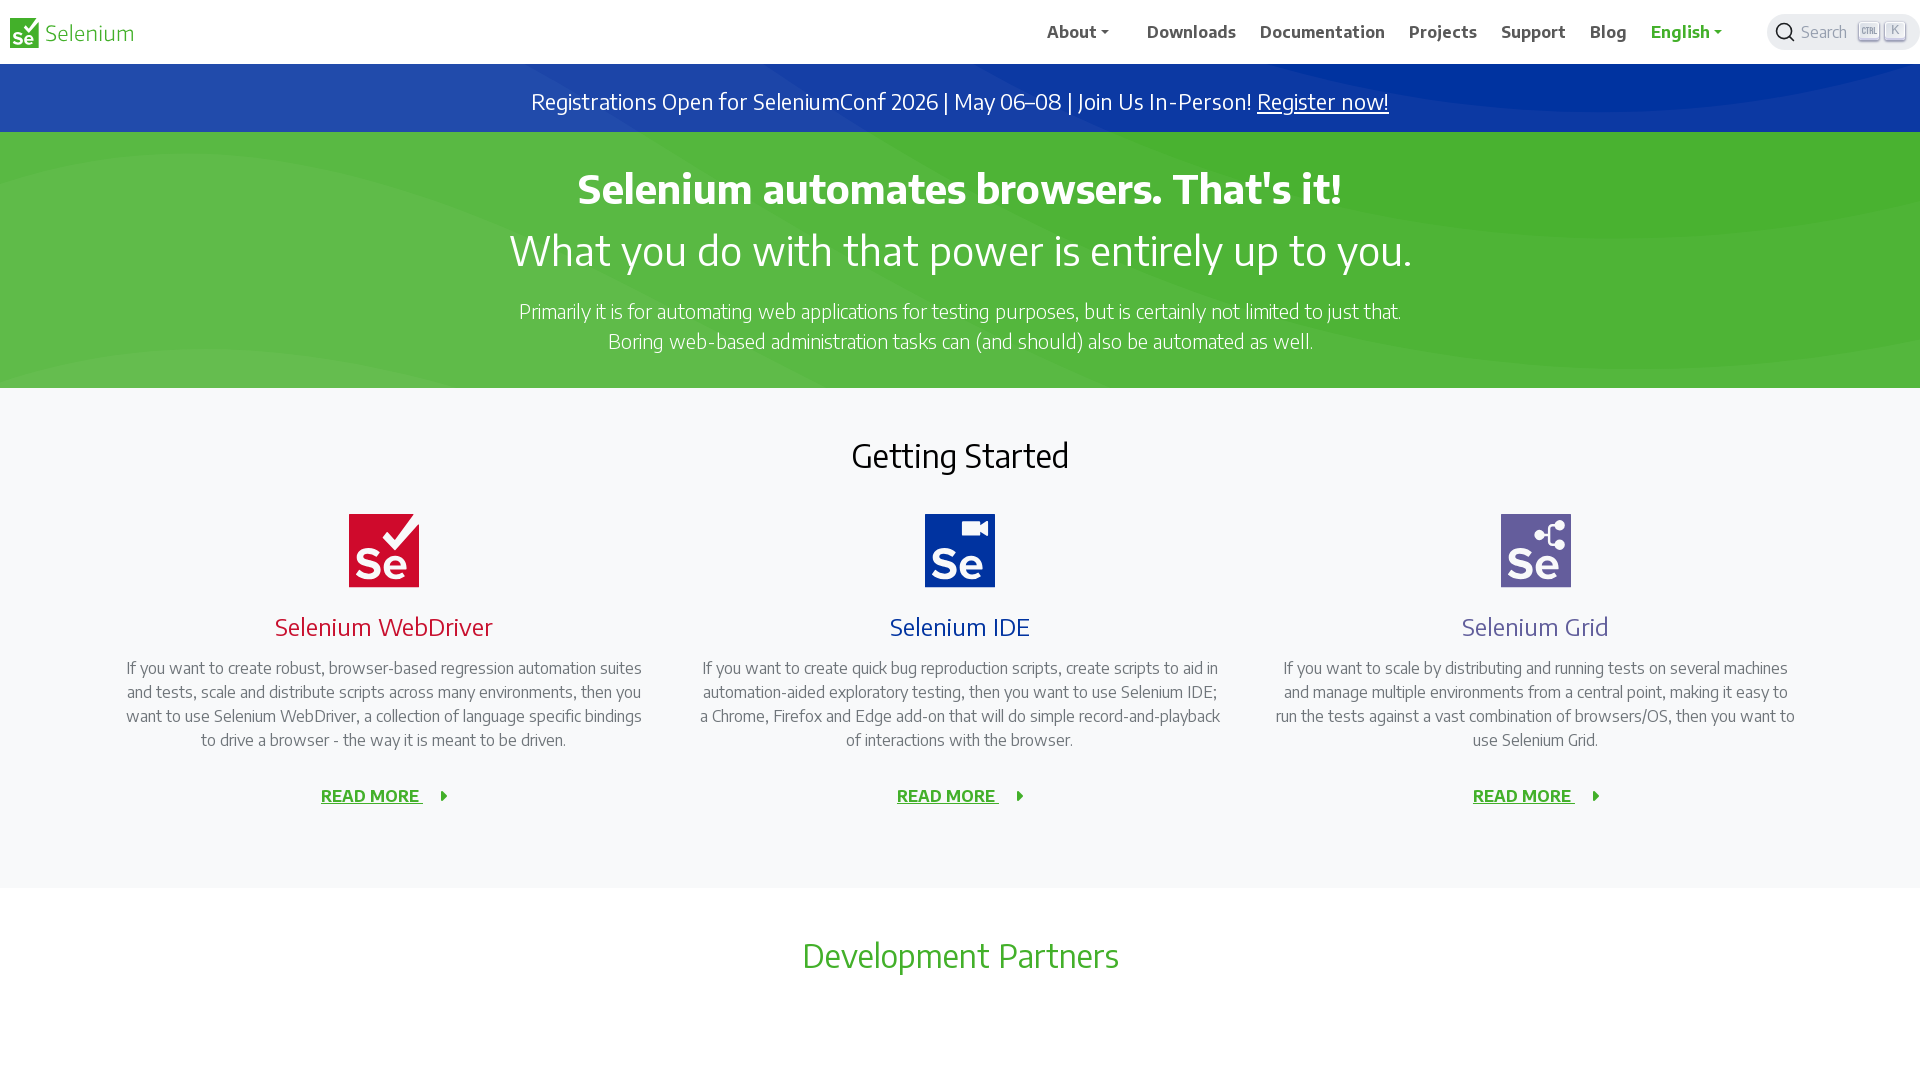

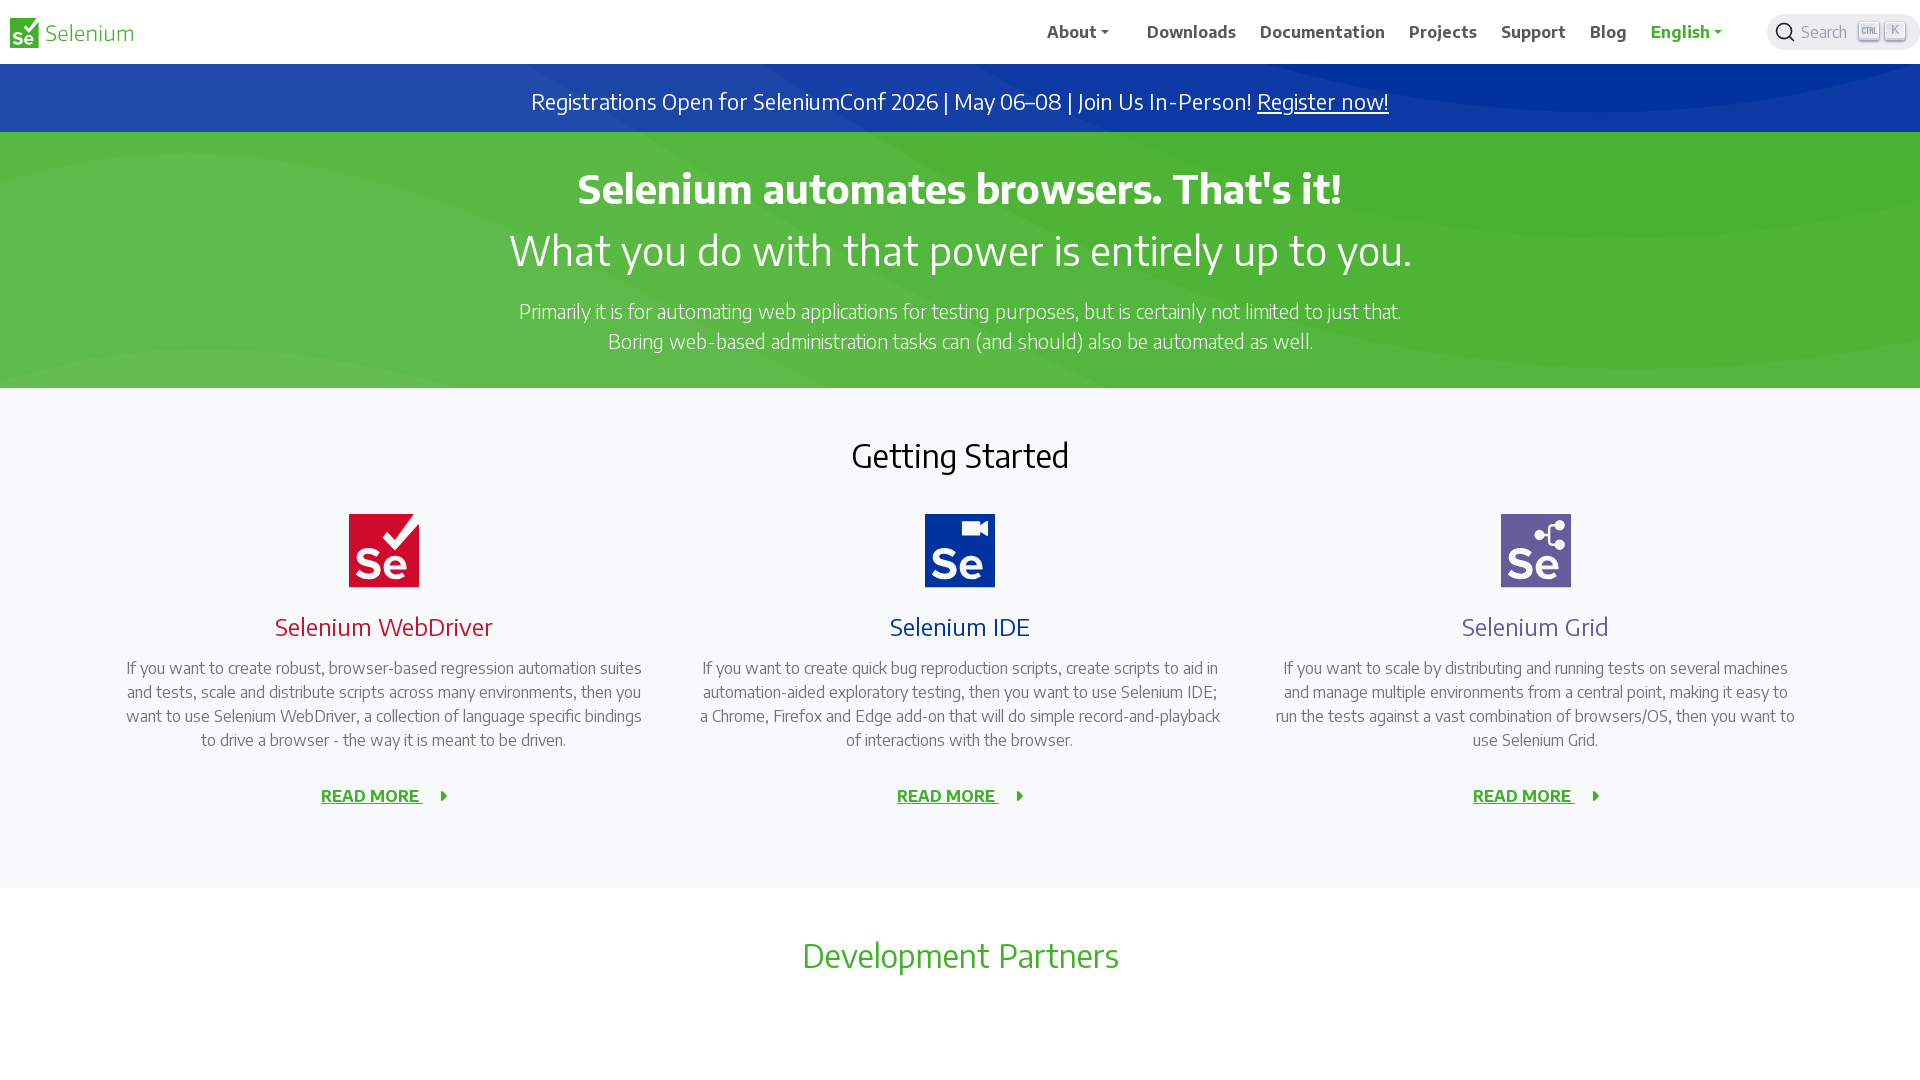